Tests HTML dropdown controls by selecting and deselecting various options from a multi-select dropdown

Starting URL: https://www.hyrtutorials.com/p/html-dropdown-elements-practice.html

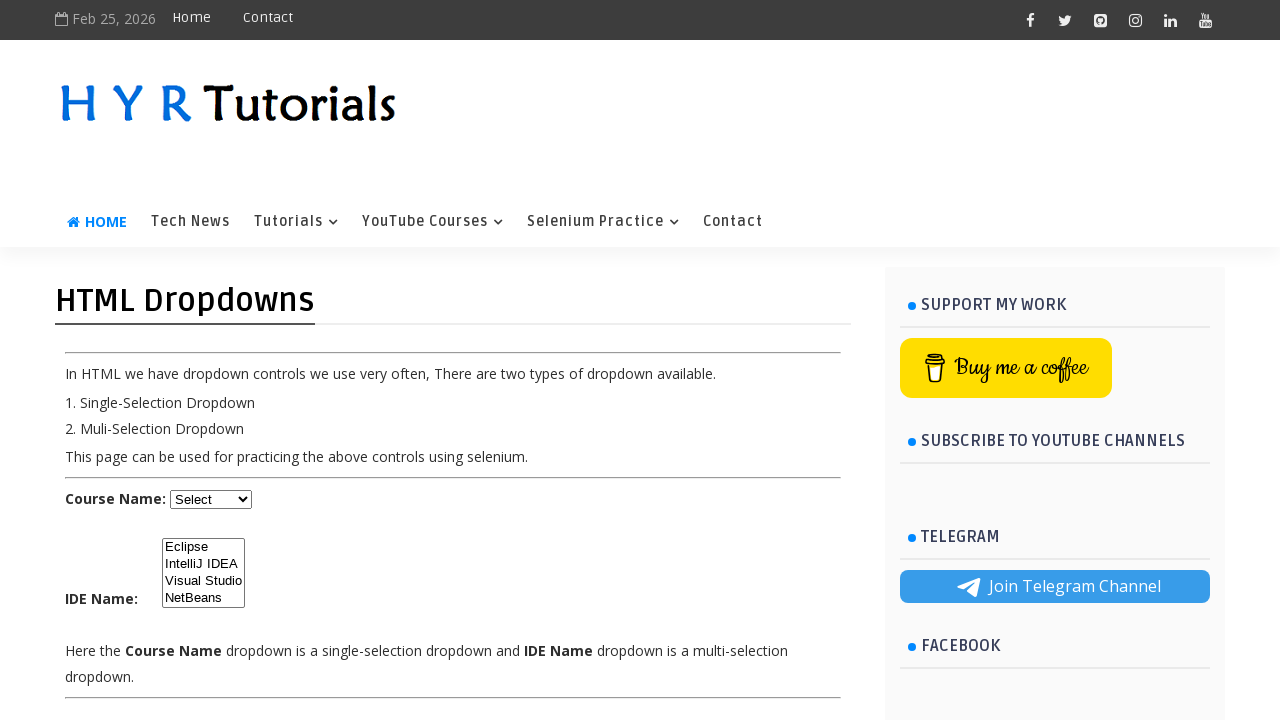

Waited for dropdown with id 'ide' to be ready
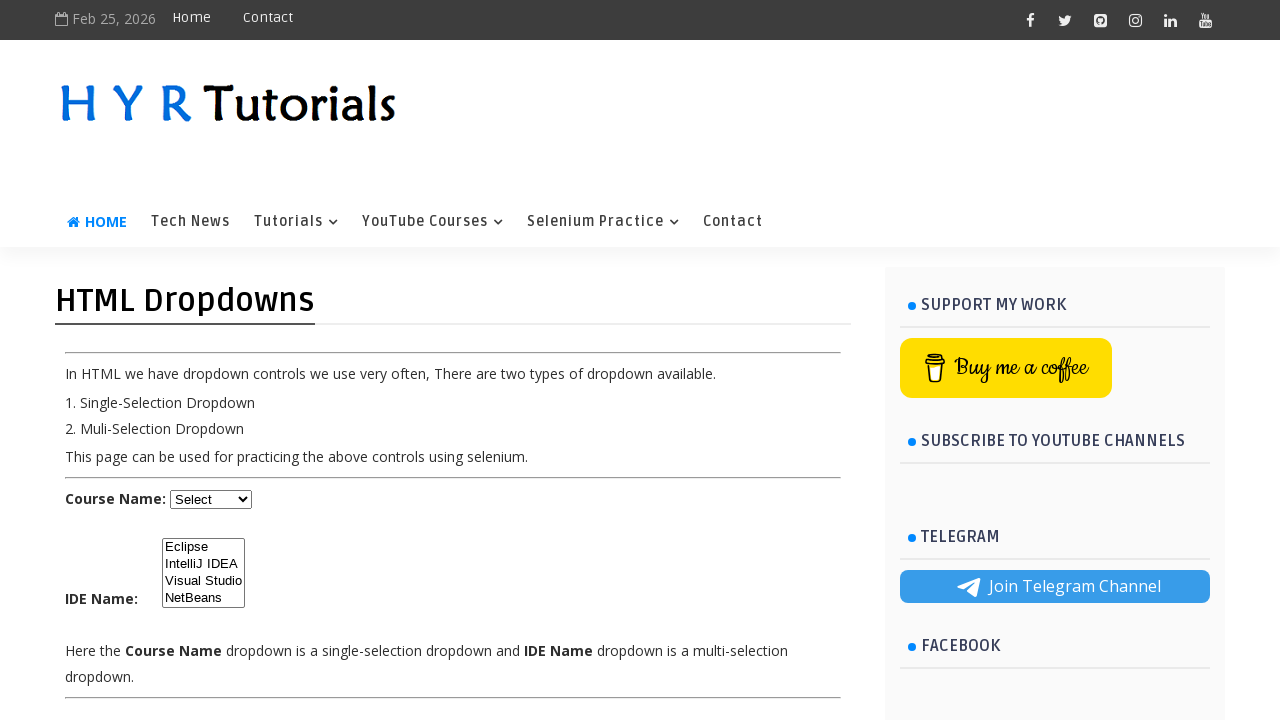

Selected first option (index=0) from dropdown on #ide
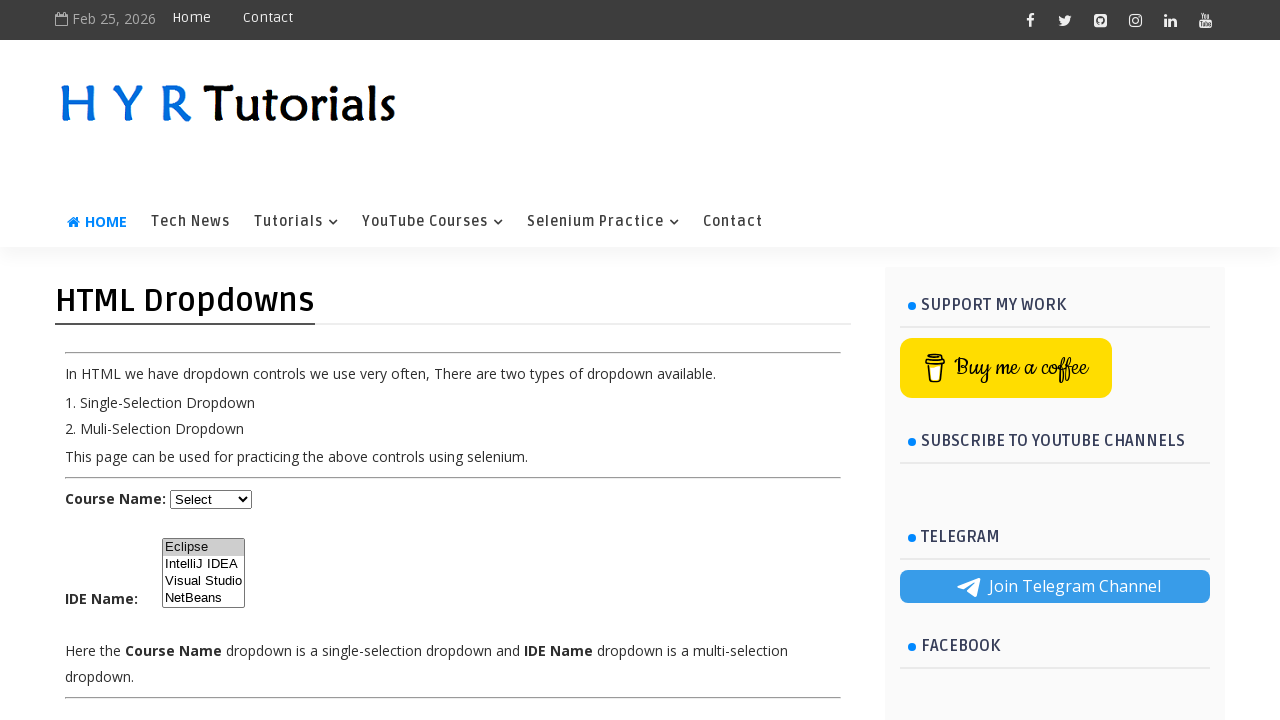

Selected option with value 'ij' from dropdown on #ide
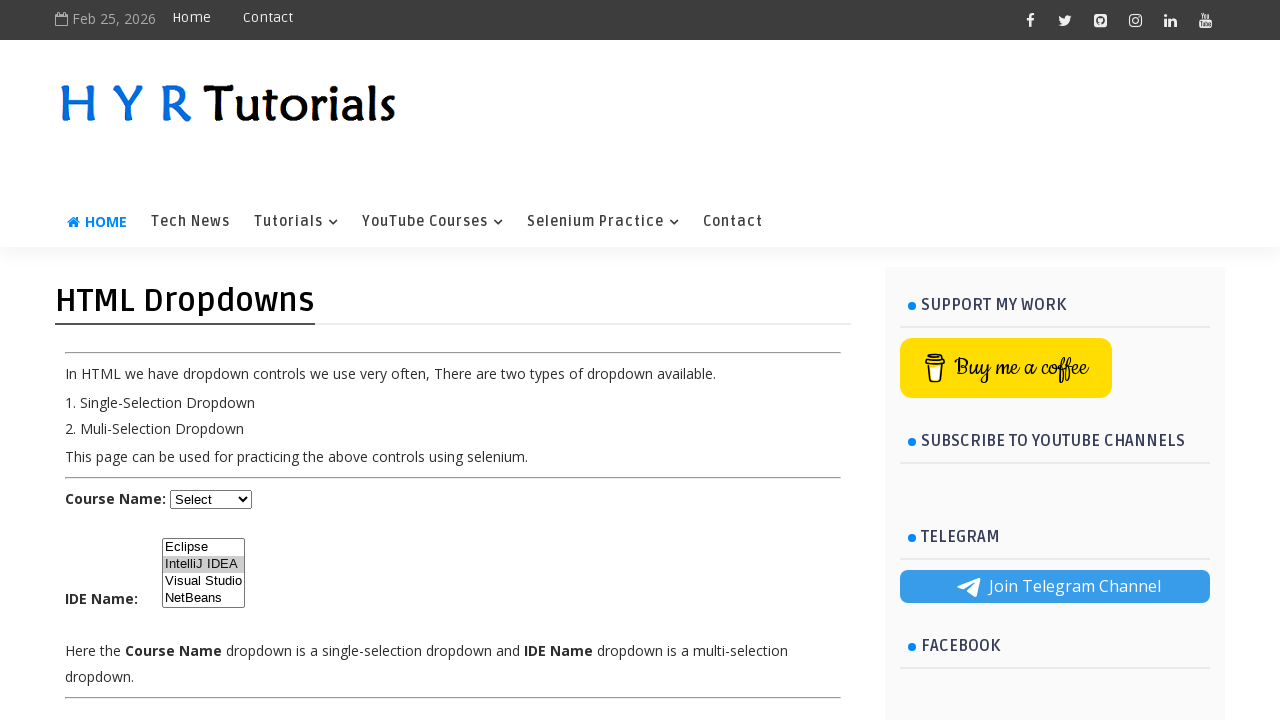

Selected option labeled 'NetBeans' from dropdown on #ide
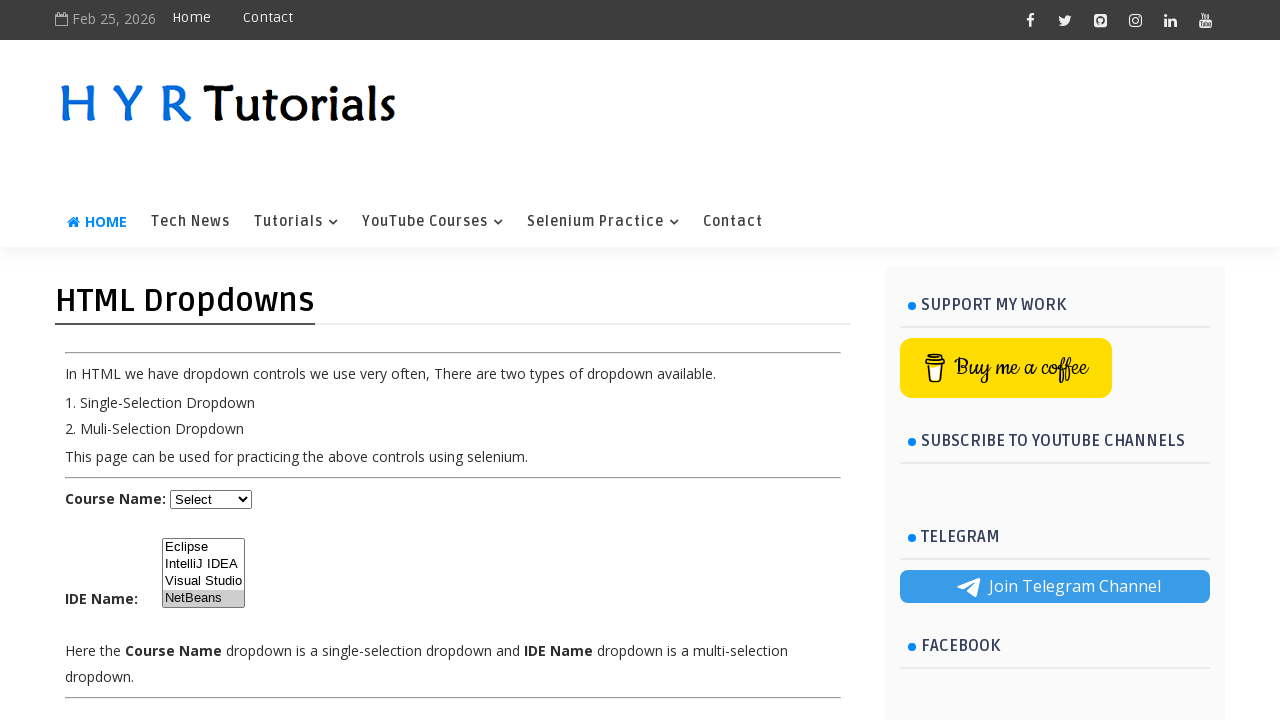

Deselected 'IntelliJ IDEA' option using JavaScript
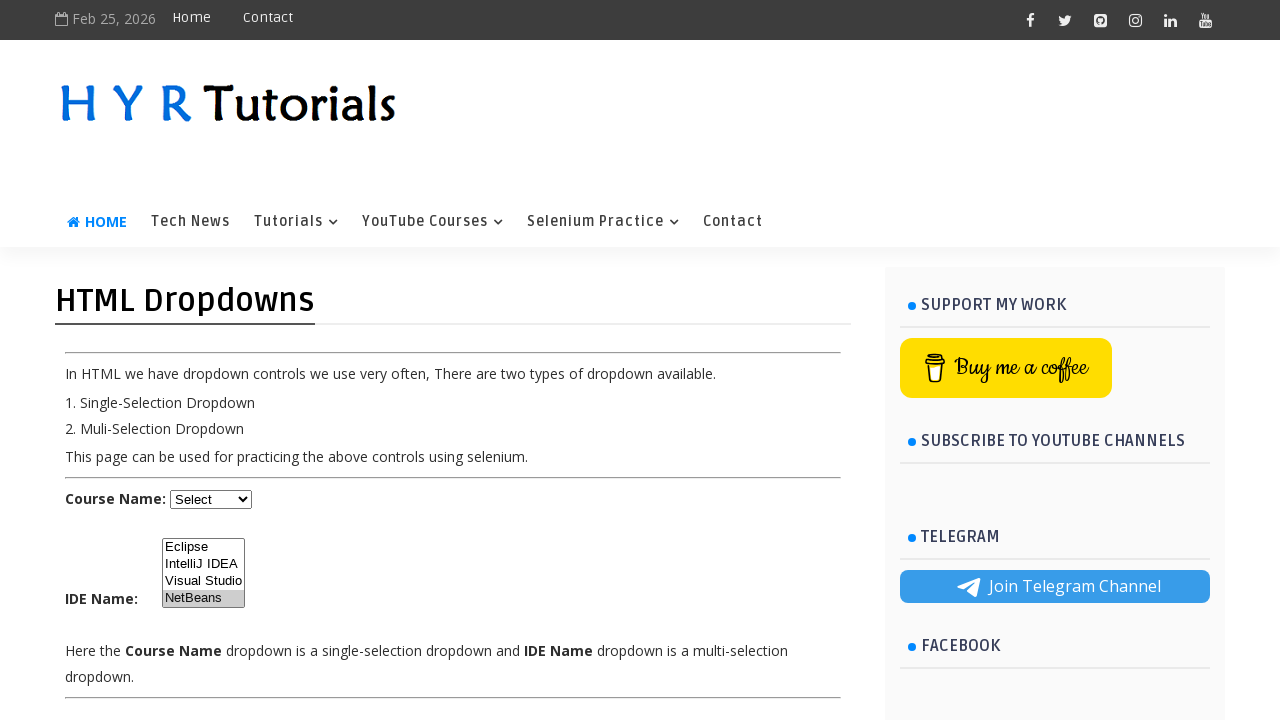

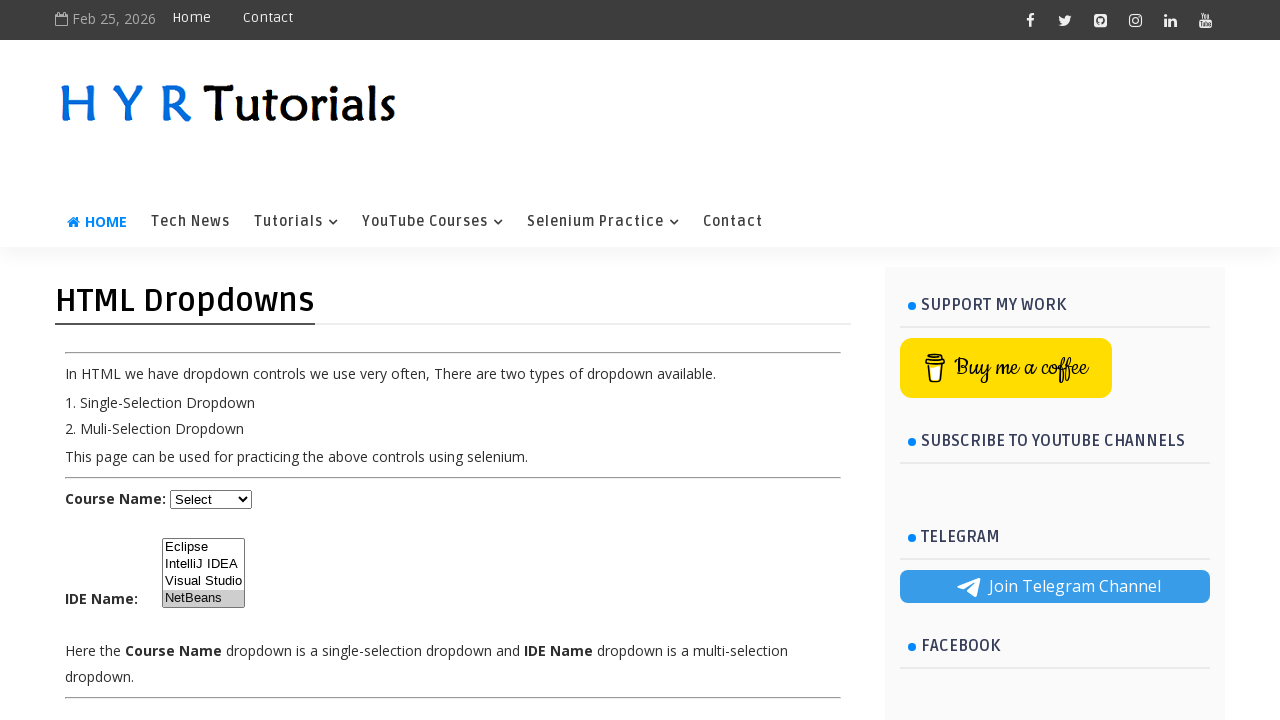